Tests navigation to Chatbot Reseller page by expanding the Services dropdown and clicking the hidden link.

Starting URL: https://botscrew.com/

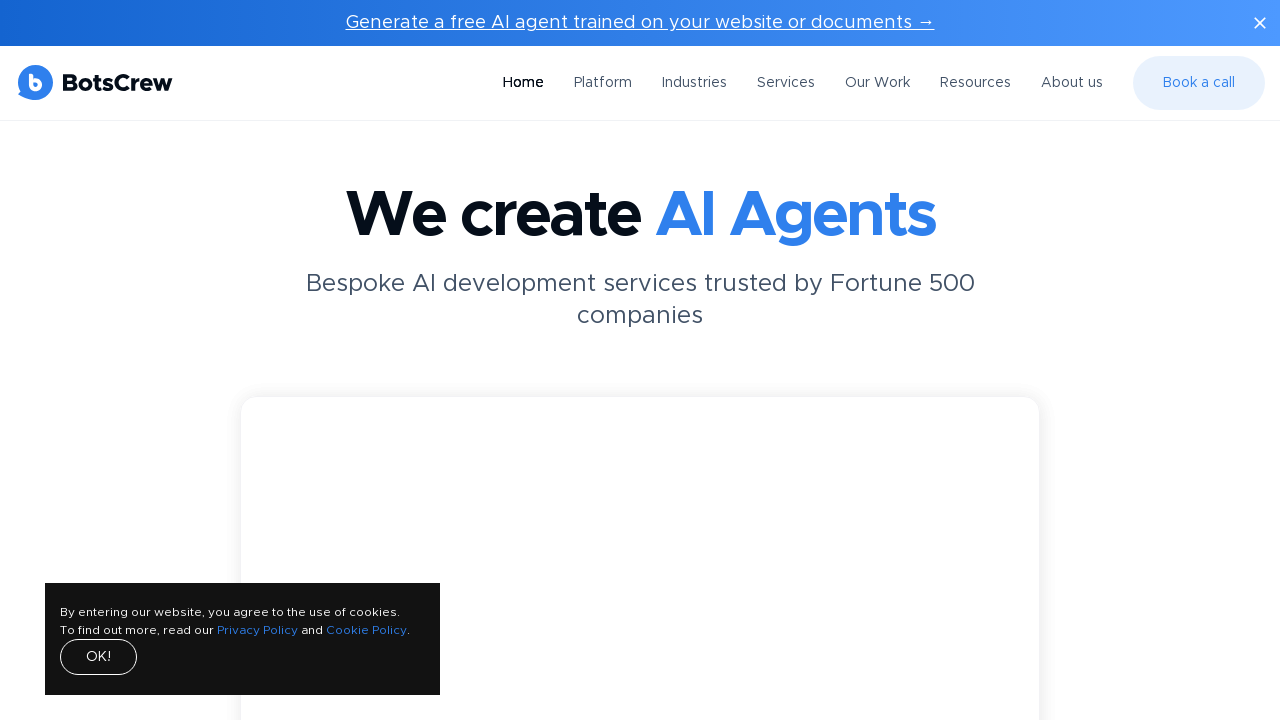

Clicked Services button to expand dropdown menu at (786, 83) on internal:role=button[name="Services"i]
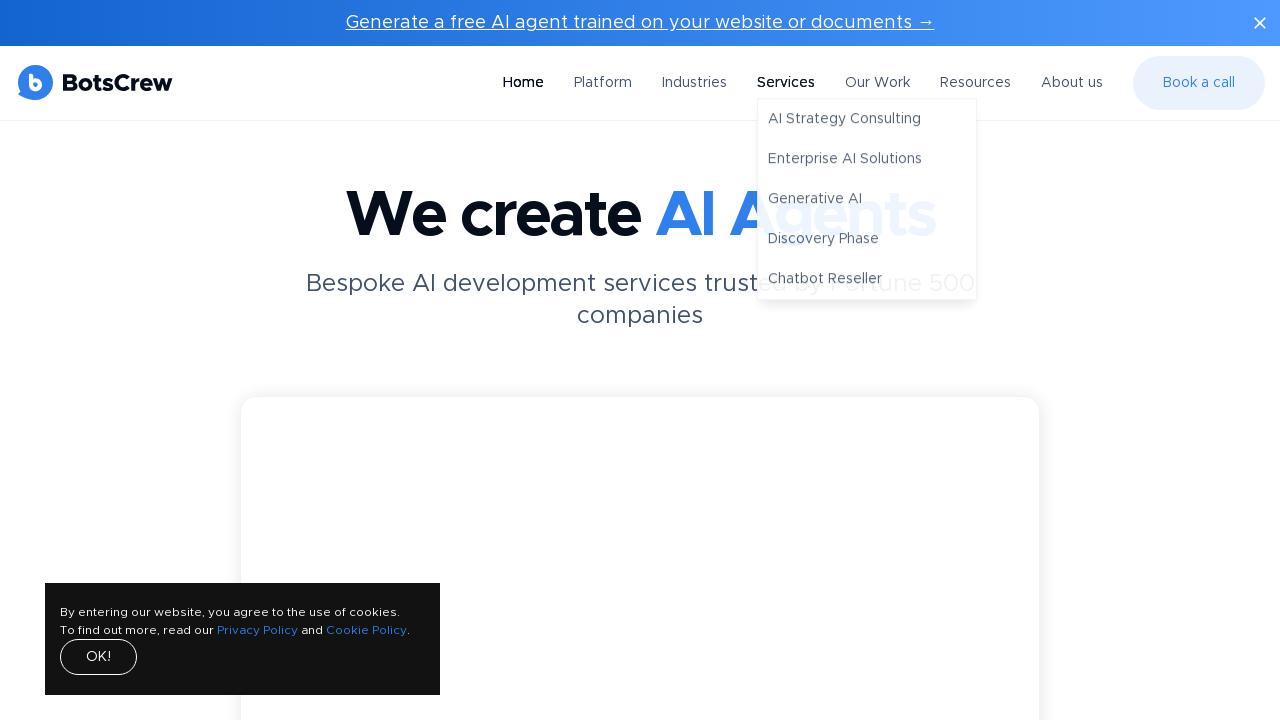

Located Chatbot Reseller link in navigation
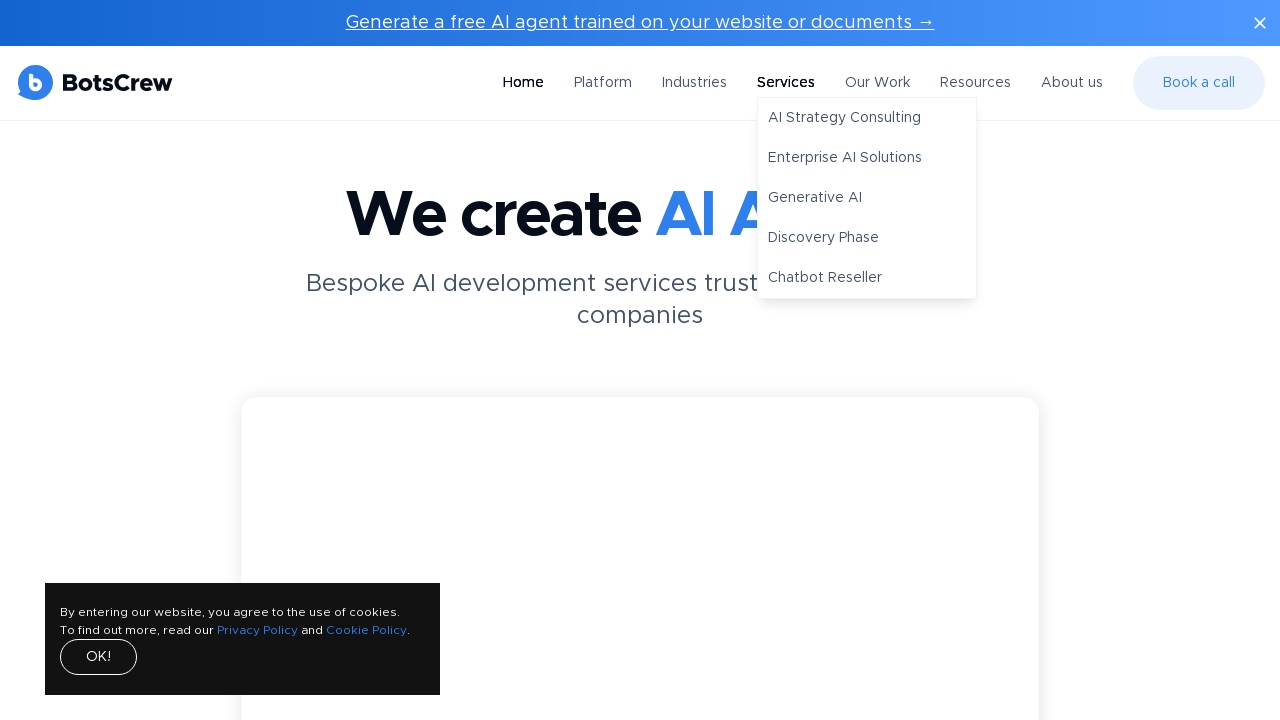

Chatbot Reseller link became visible
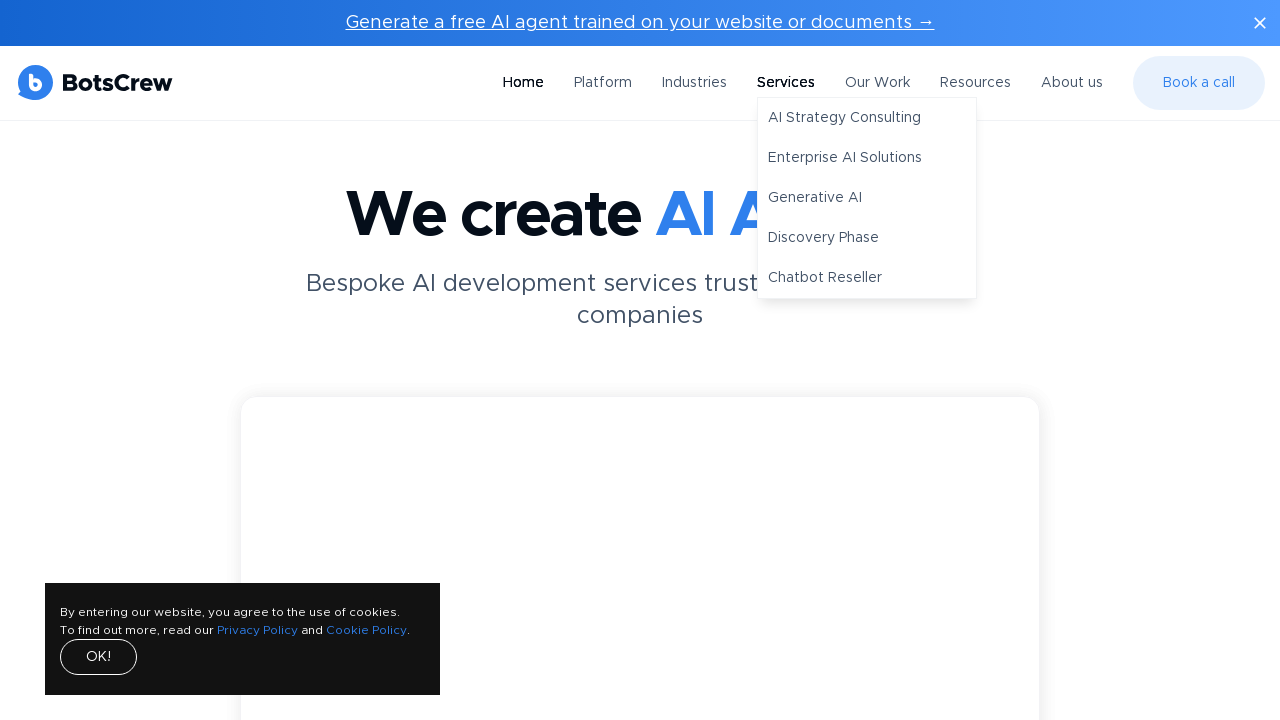

Clicked Chatbot Reseller link at (867, 278) on internal:role=navigation >> internal:role=link[name="Chatbot Reseller"i]
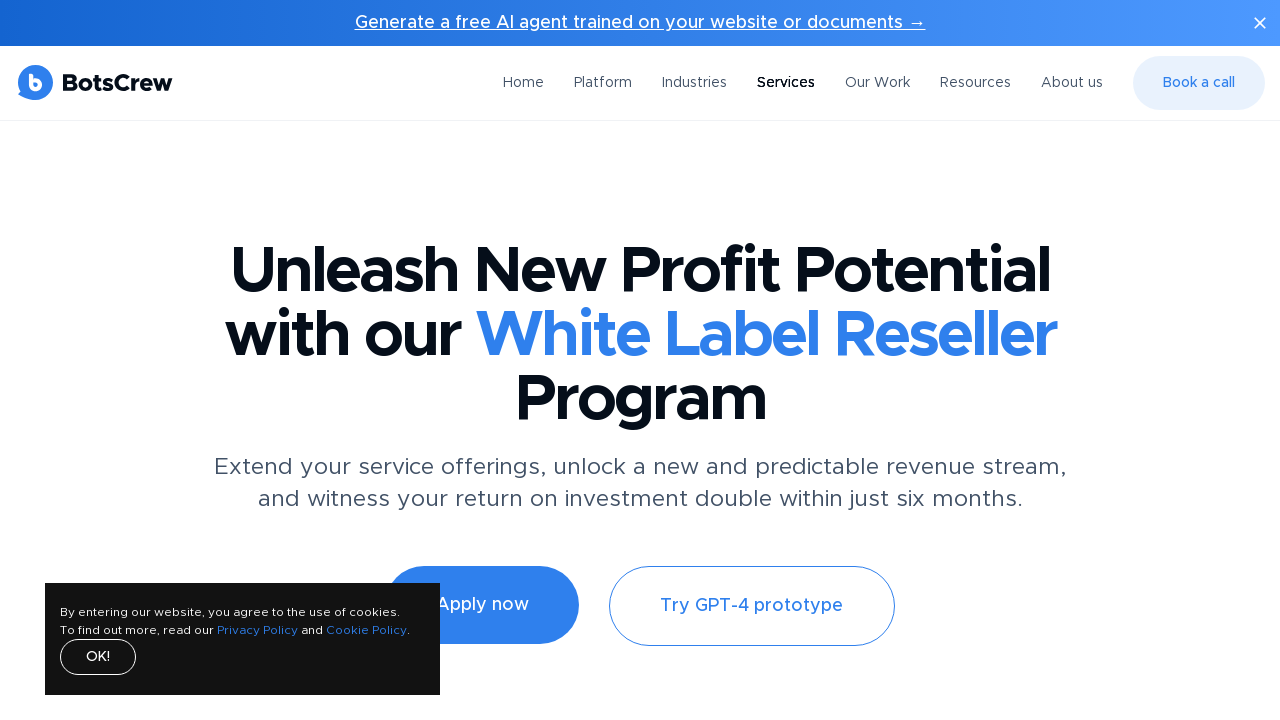

Navigation to Chatbot Reseller page completed
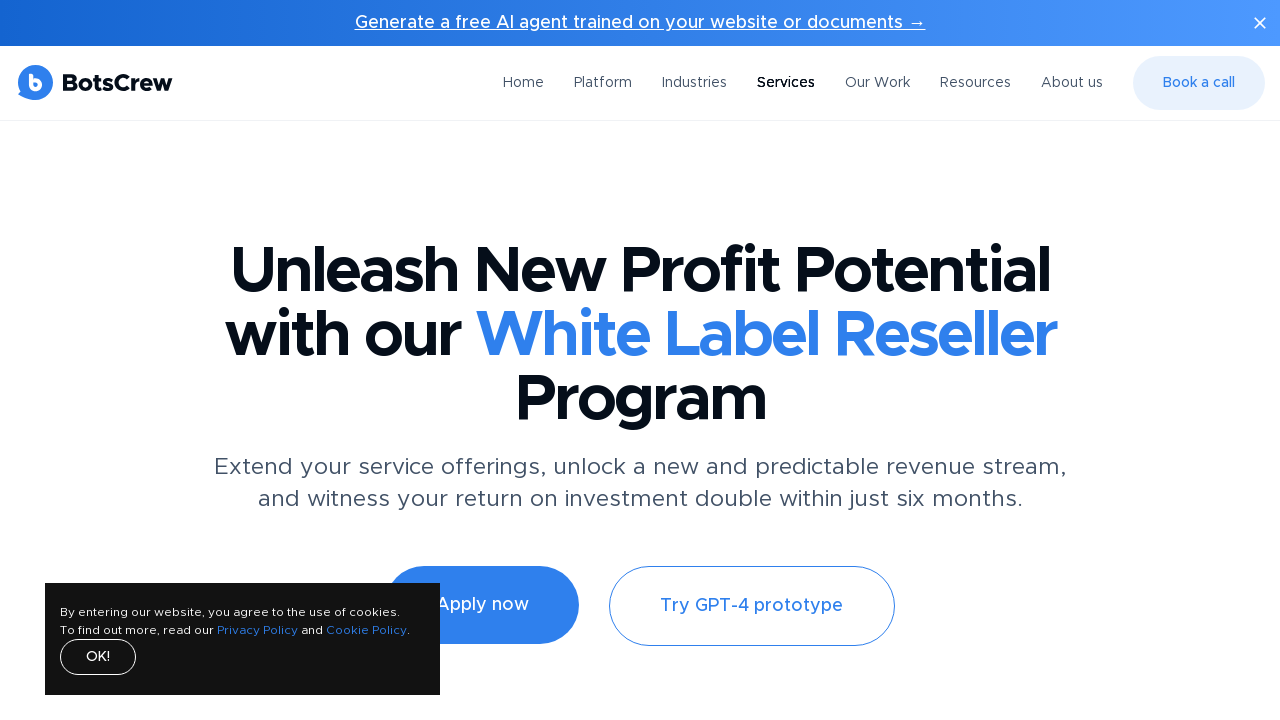

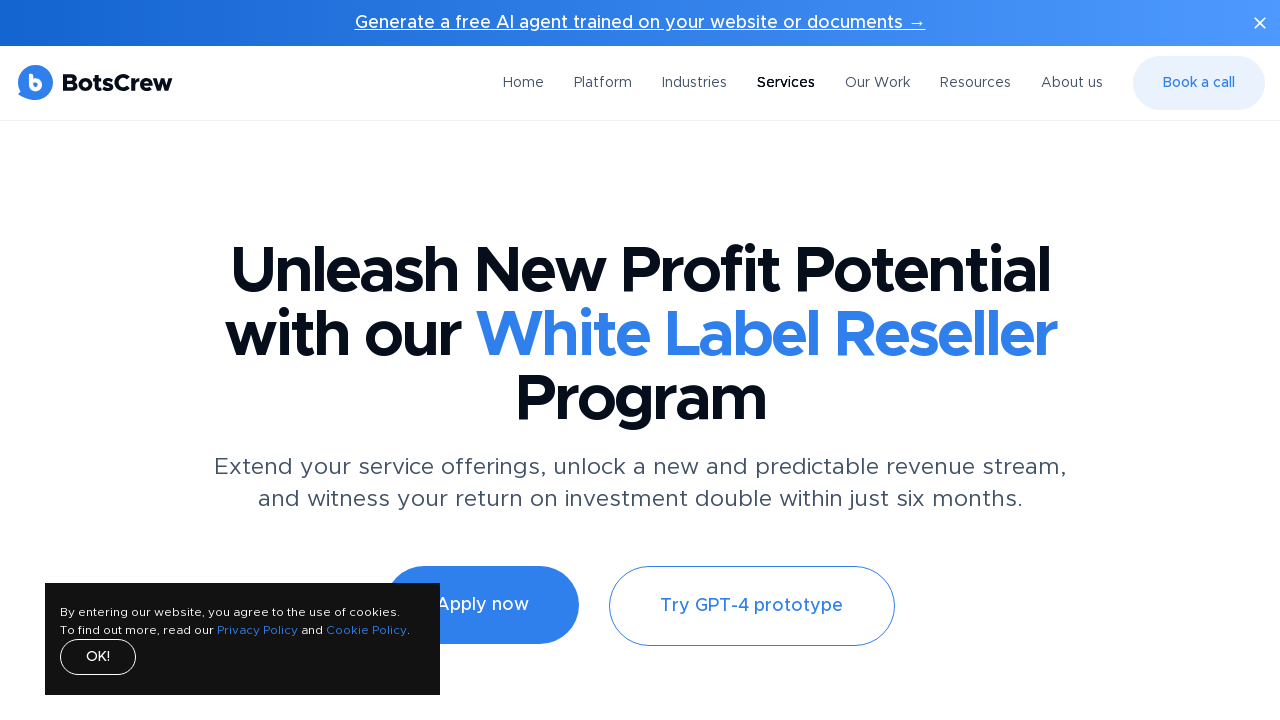